Tests JavaScript confirm alert functionality by clicking the JS Confirm button, accepting the alert, and verifying the result message is displayed correctly.

Starting URL: http://practice.cydeo.com/javascript_alerts

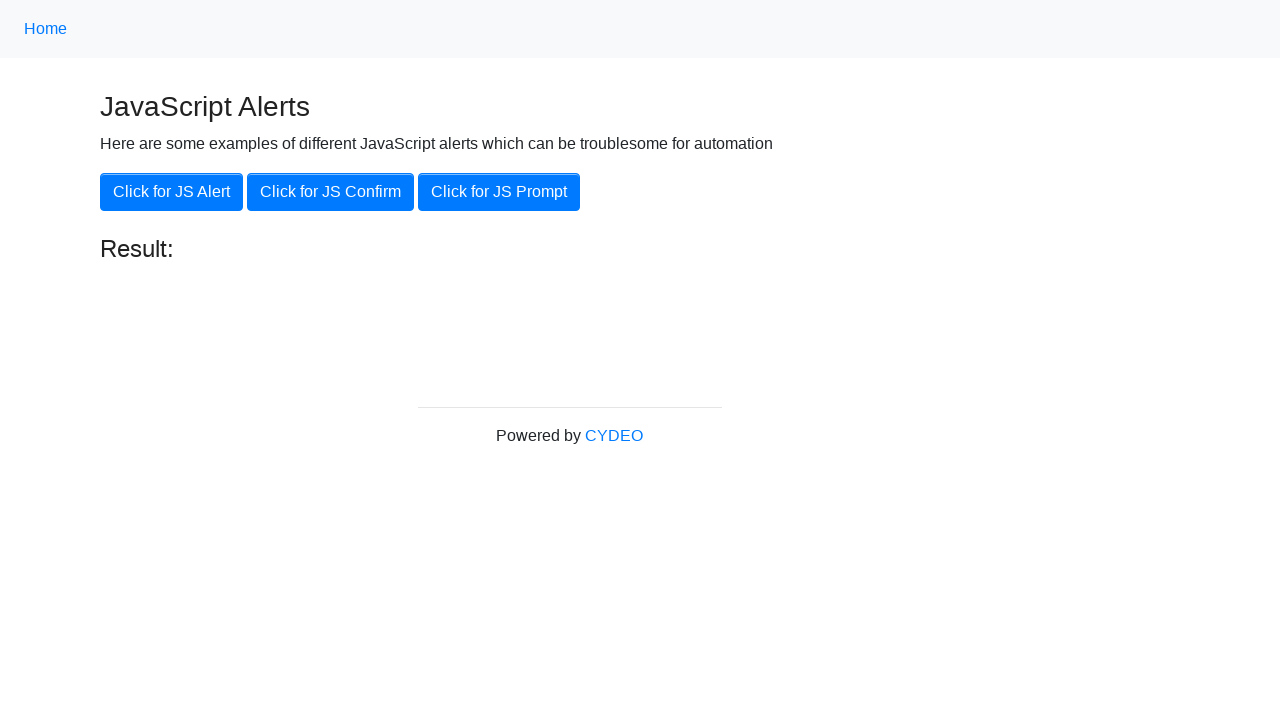

Clicked the JS Confirm button at (330, 192) on xpath=//button[@onclick='jsConfirm()']
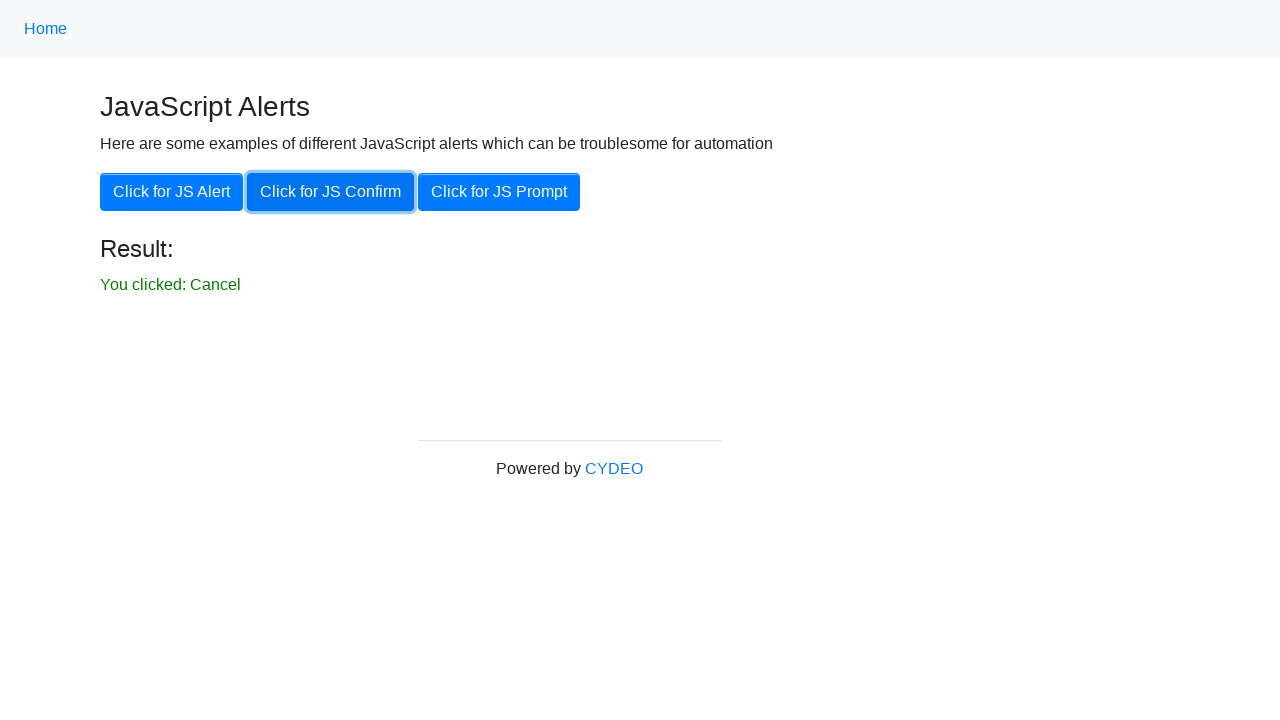

Registered dialog handler to accept confirm alert
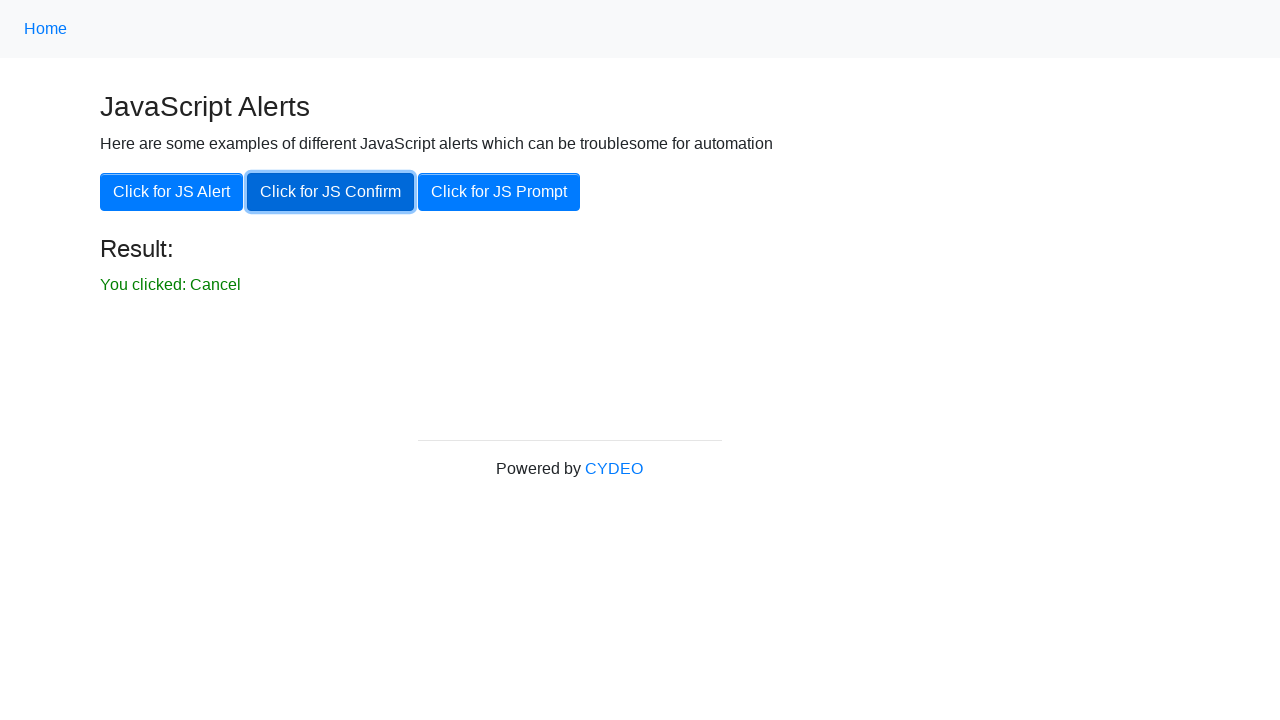

Clicked the JS Confirm button again to trigger dialog at (330, 192) on xpath=//button[@onclick='jsConfirm()']
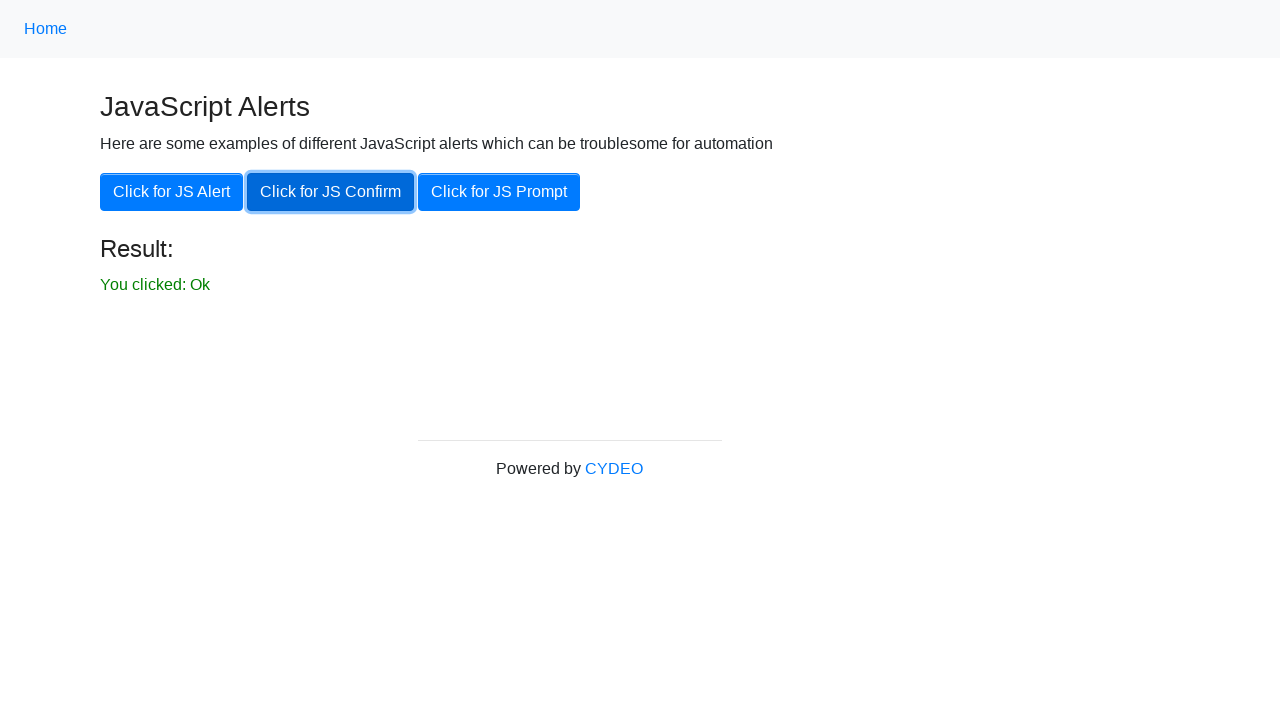

Result message element appeared on page
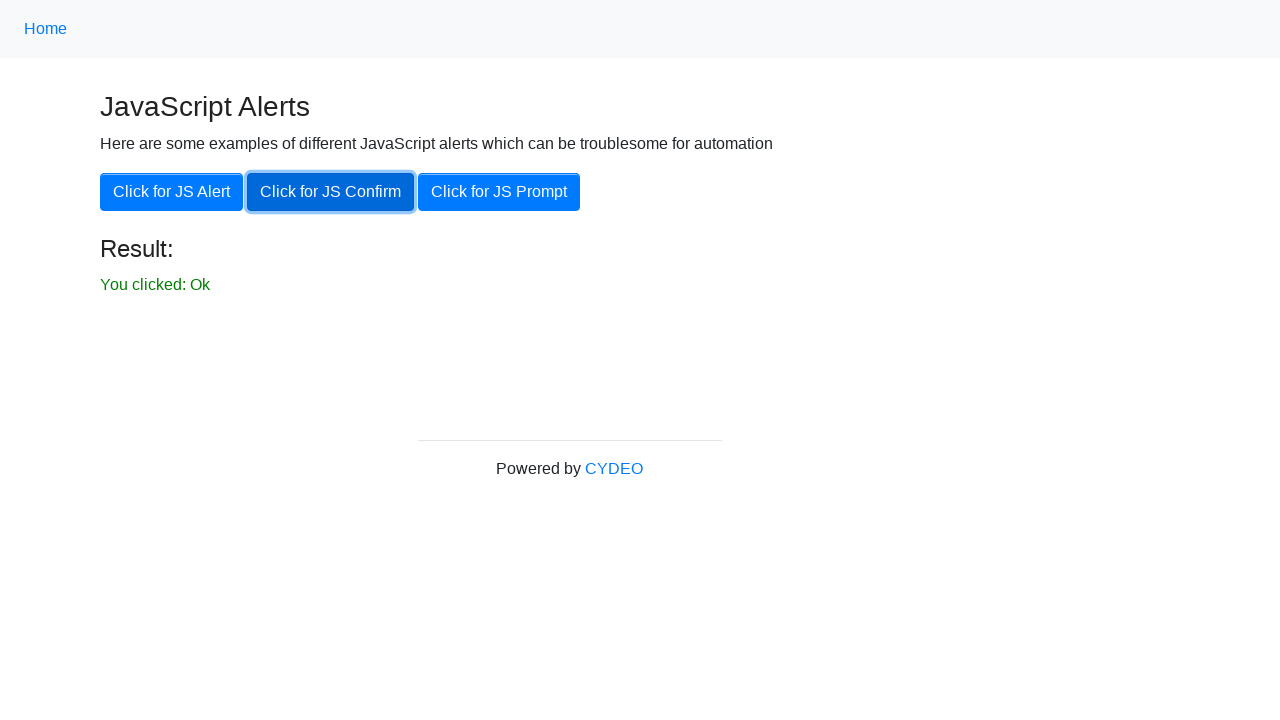

Retrieved result text: 'You clicked: Ok'
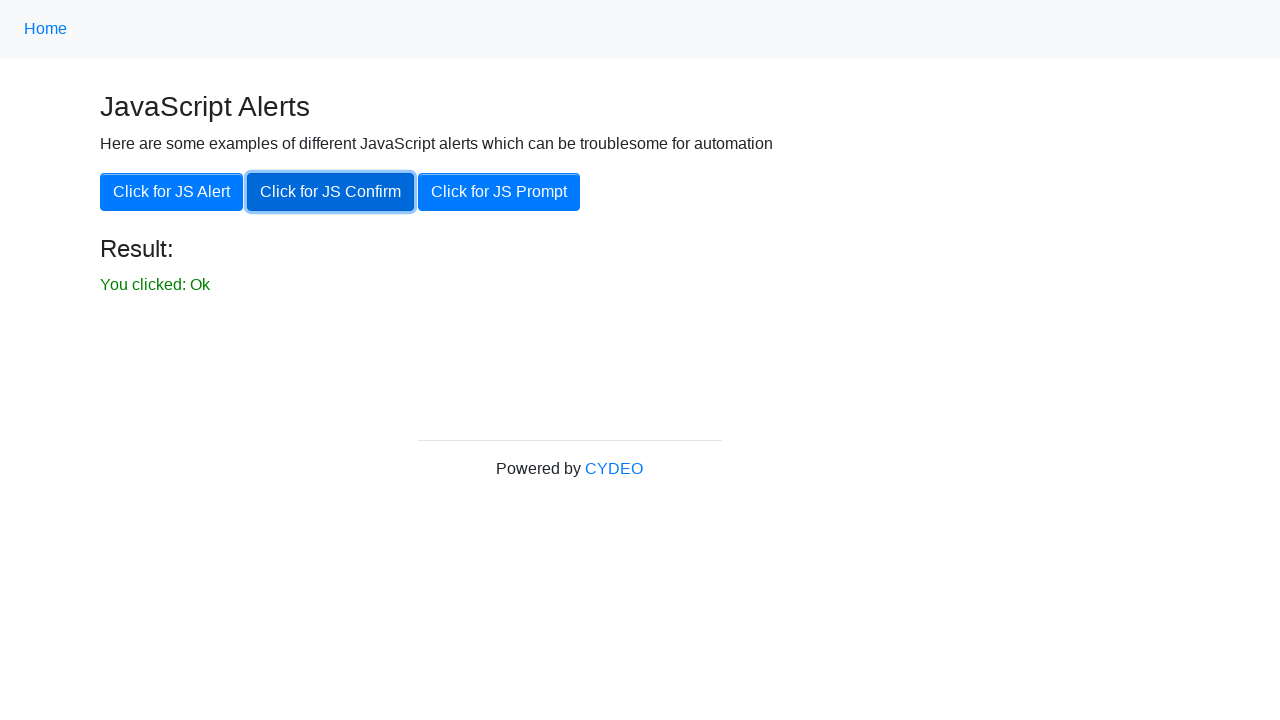

Verified result message displays 'You clicked: Ok' as expected
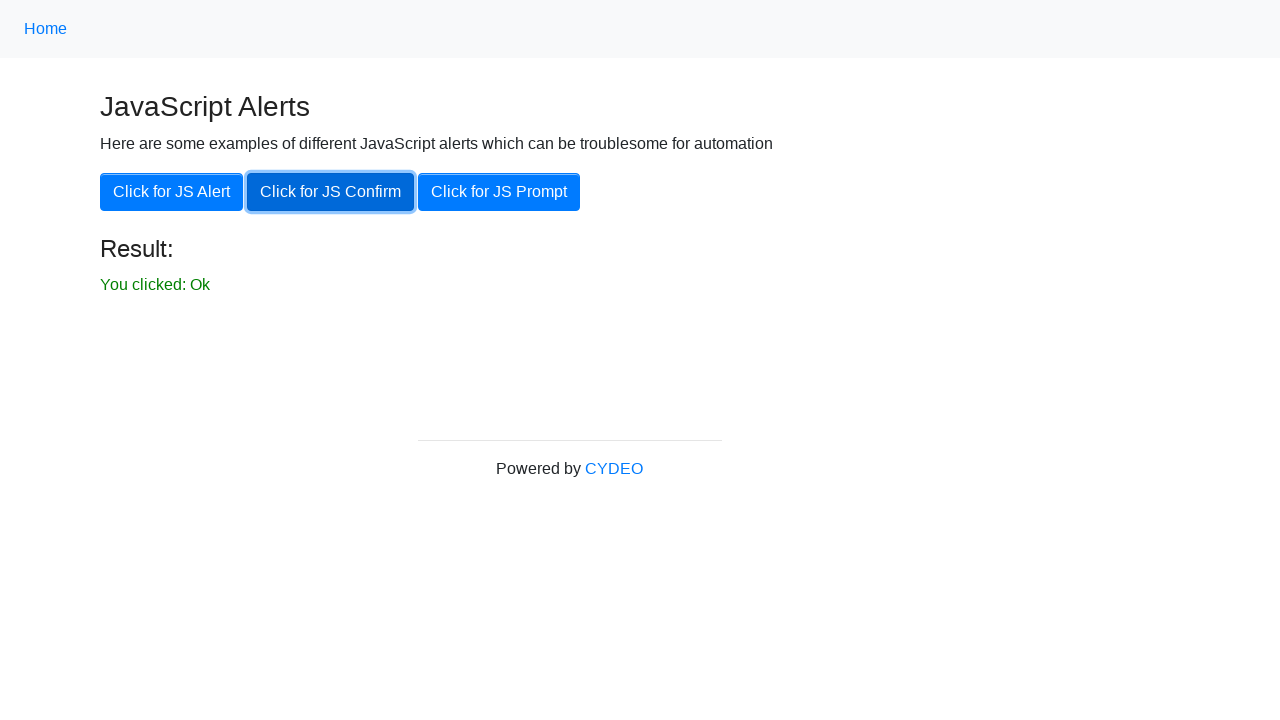

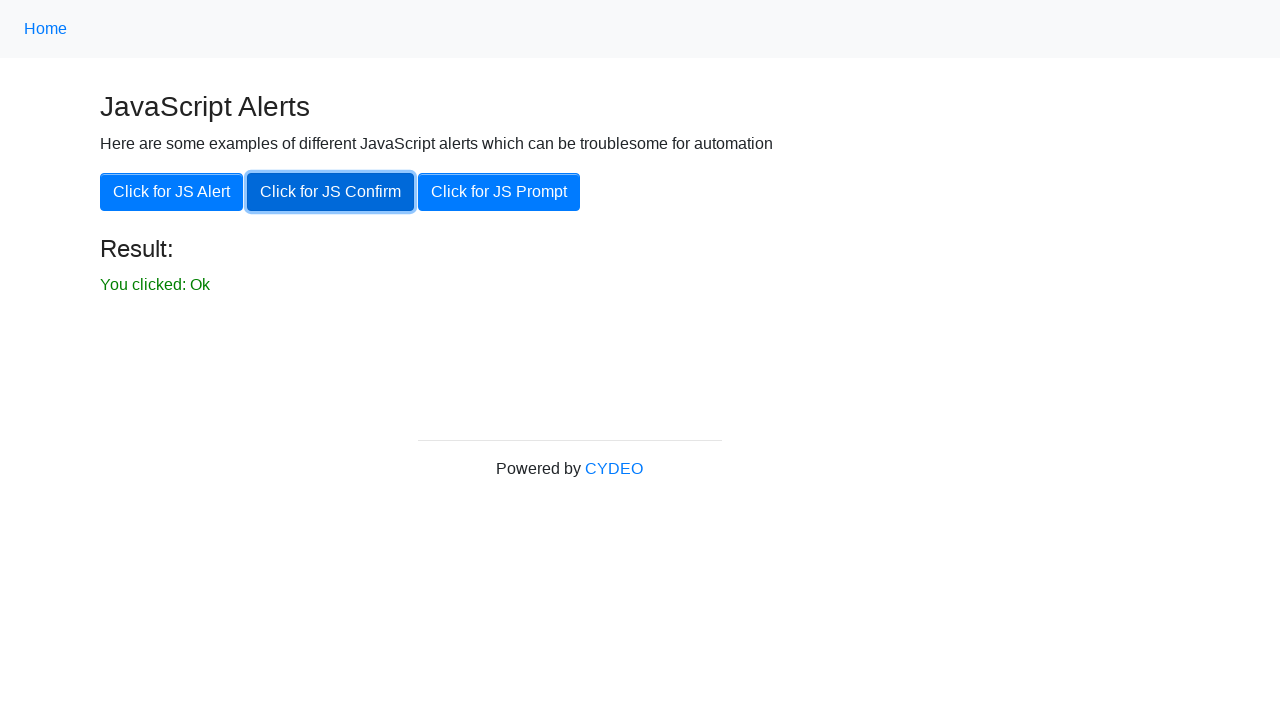